Navigates to a practice page, clicks on a Practice button, scrolls down to a table, and interacts with table rows and columns

Starting URL: http://qaclickacademy.com/practice.php

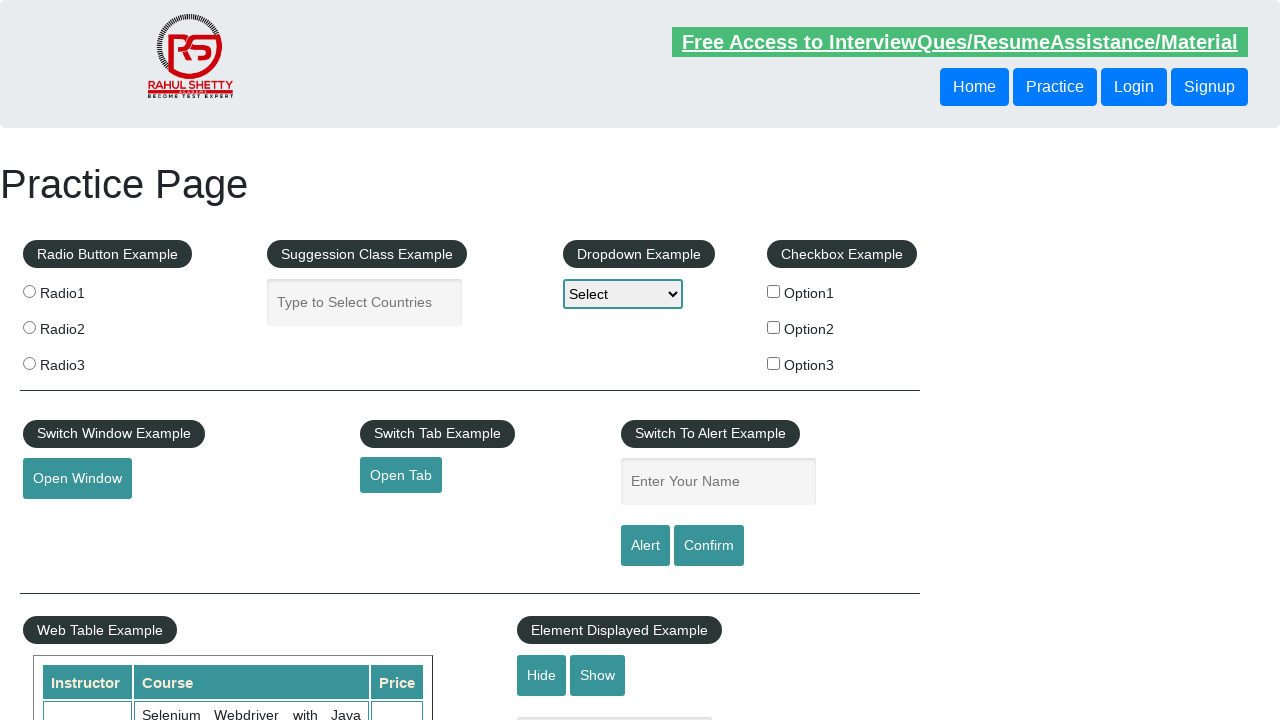

Clicked Practice button at (1055, 87) on xpath=//button[contains(text(),'Practice')]
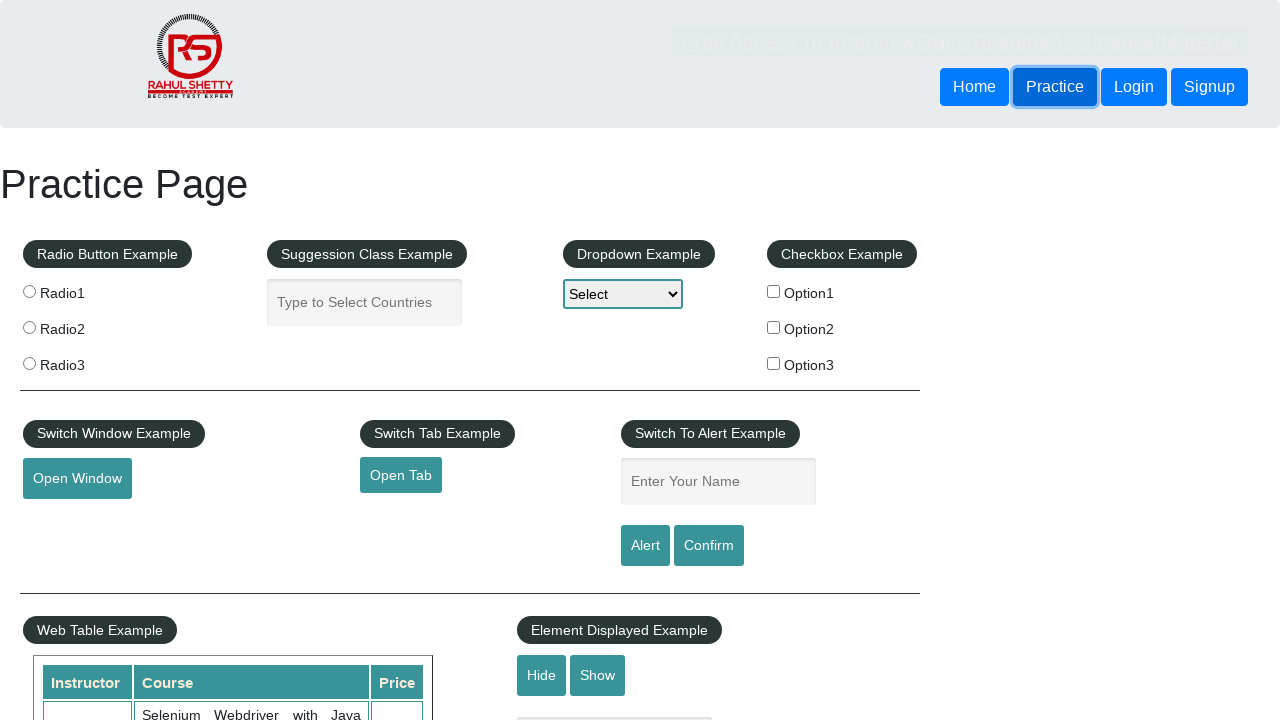

Scrolled down 600 pixels to view the table
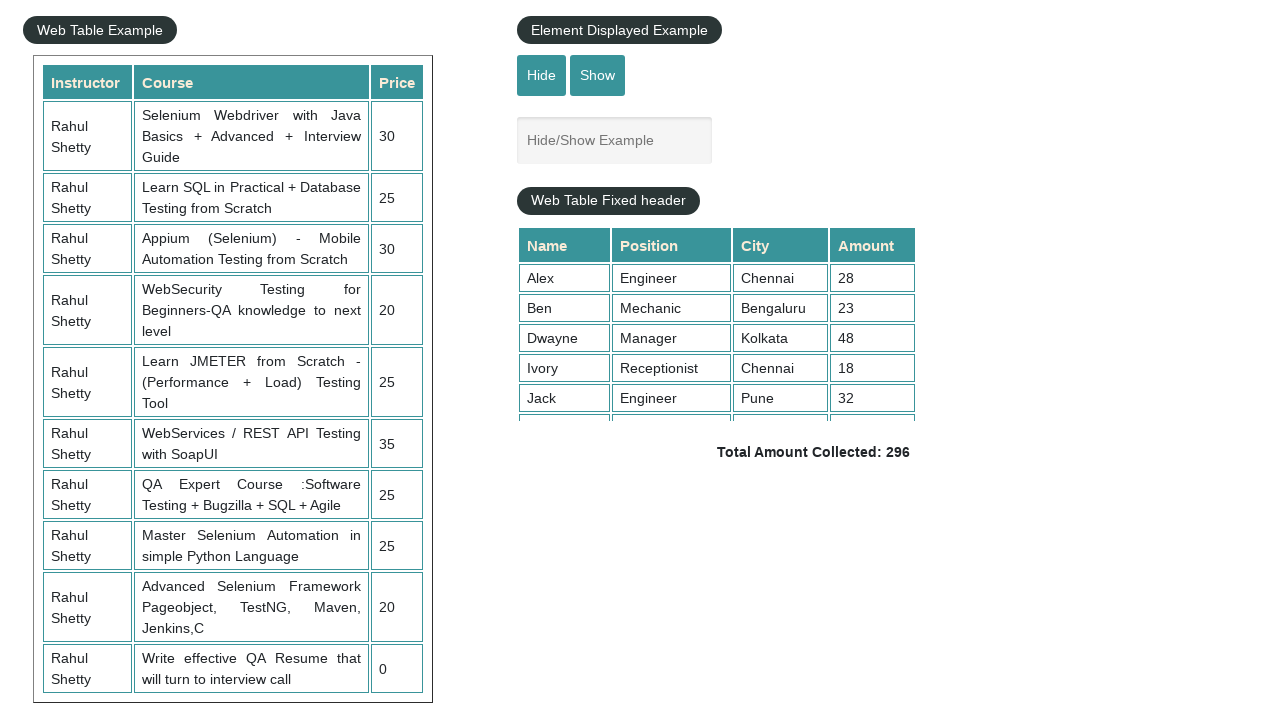

Table with id 'product' and class 'table-display' became visible
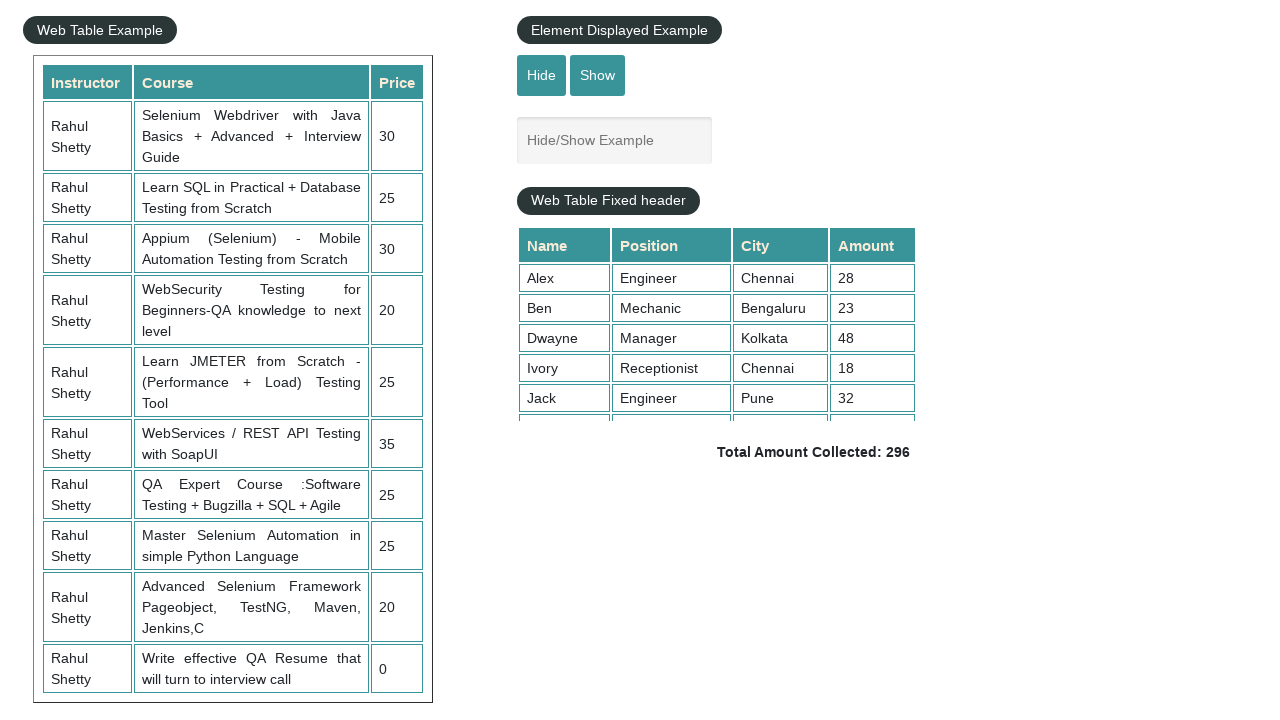

Retrieved all table rows - Row count: 11
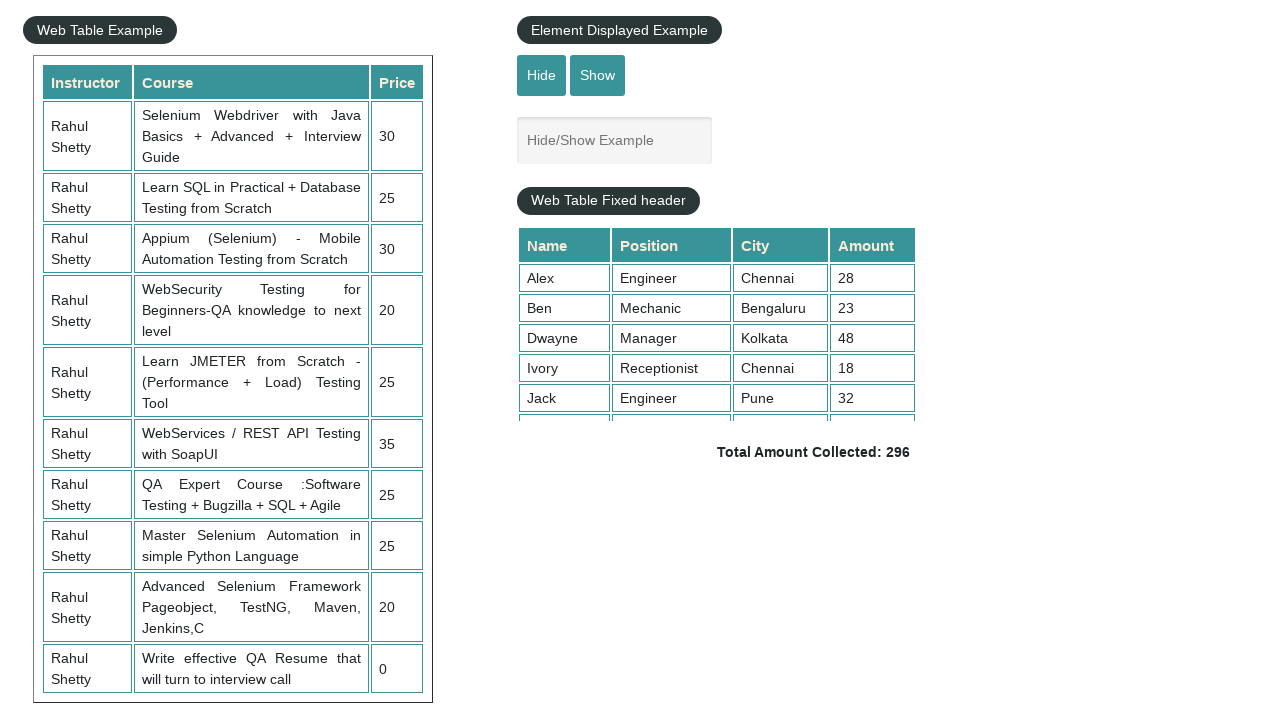

Retrieved all table cells - Cell count: 30
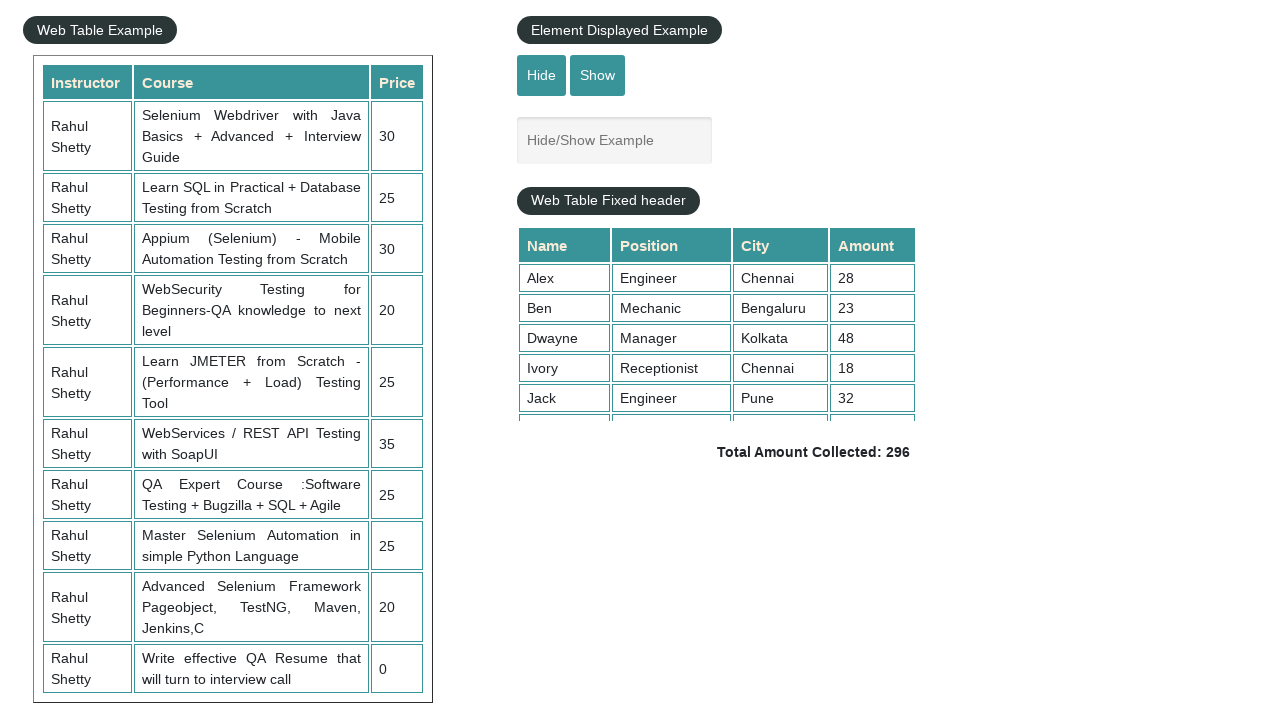

Retrieved text from row 2, cell 1: 'Rahul Shetty'
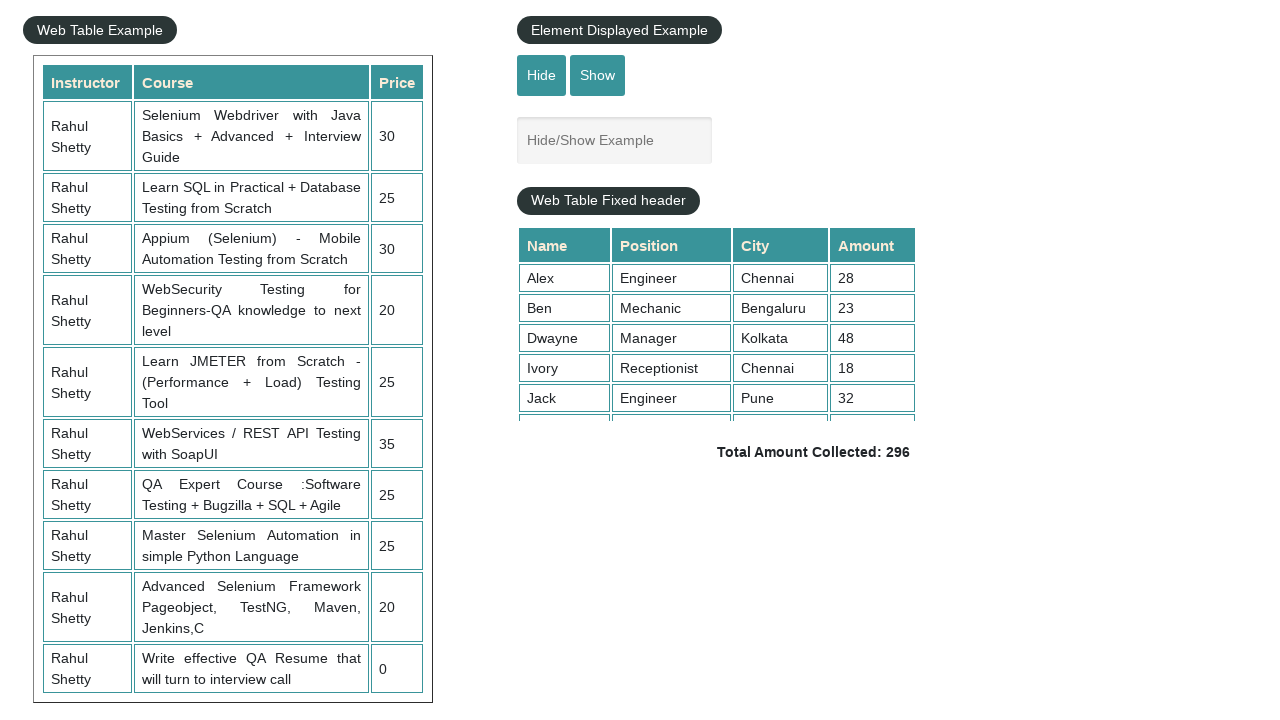

Retrieved text from row 2, cell 2: 'Selenium Webdriver with Java Basics + Advanced + Interview Guide'
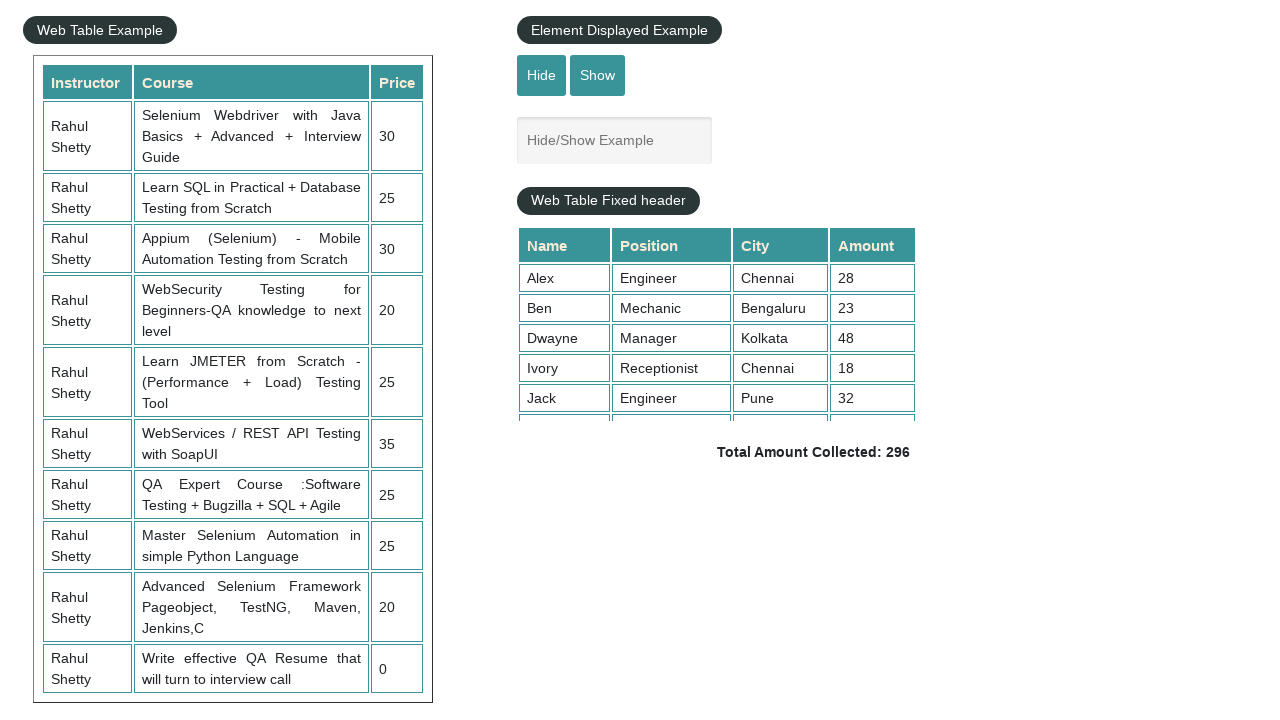

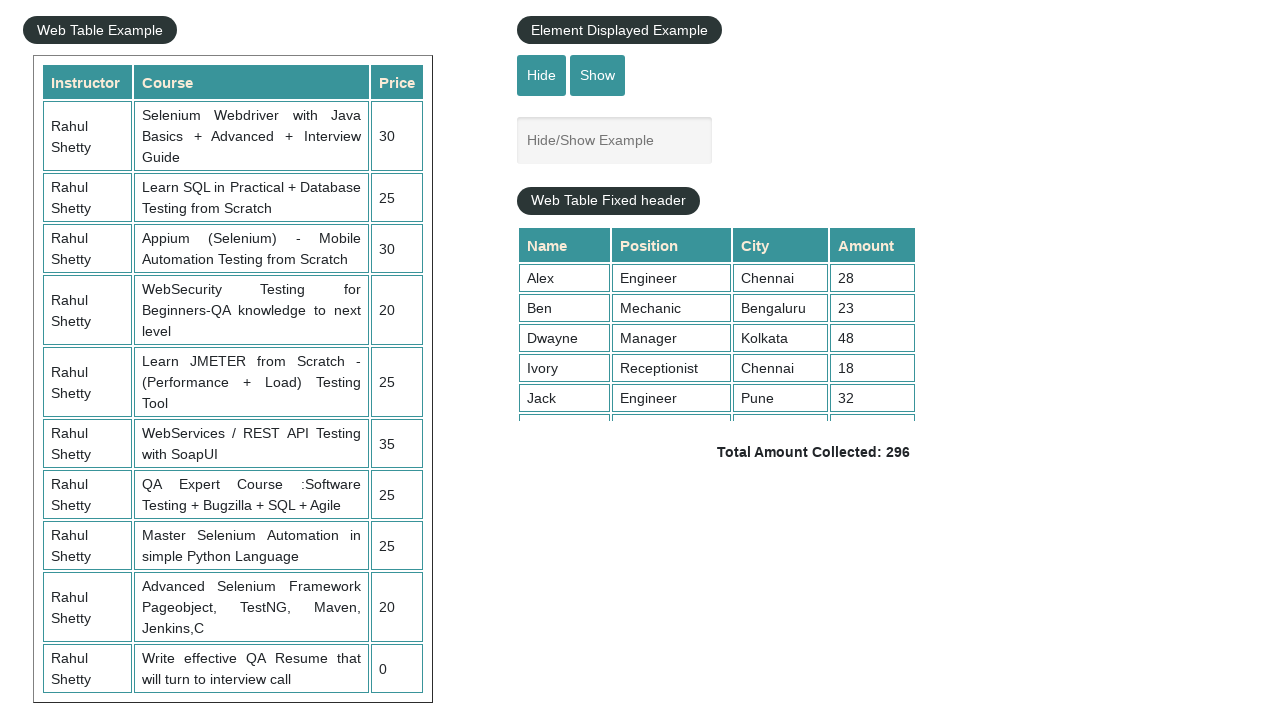